Tests adding multiple todo items to the list and verifying they appear correctly

Starting URL: https://demo.playwright.dev/todomvc

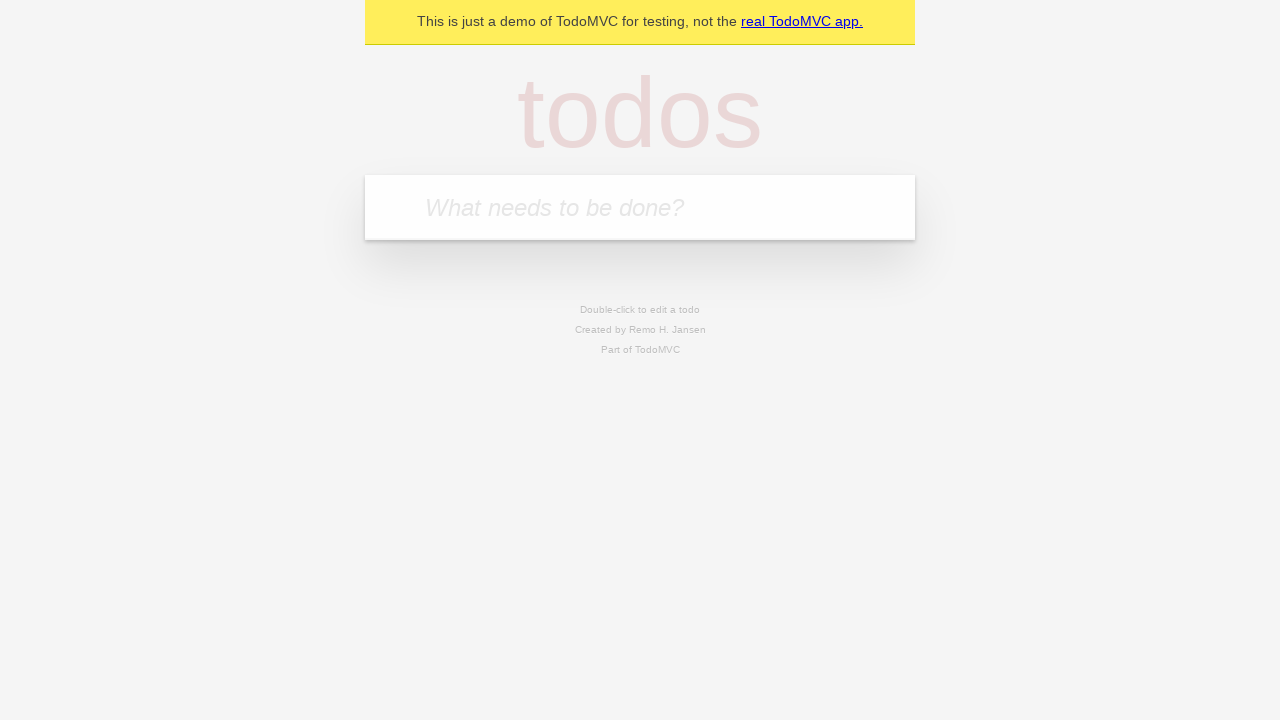

Located the todo input field with placeholder 'What needs to be done?'
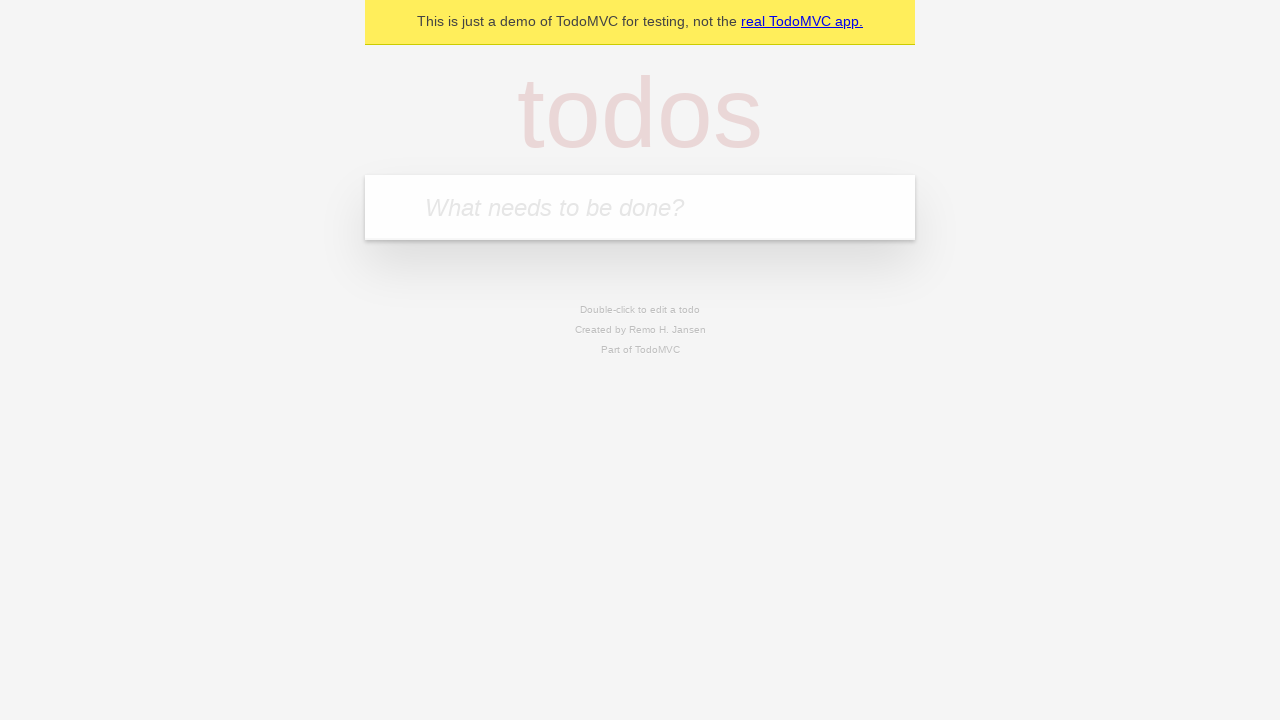

Filled todo input with 'buy some cheese' on internal:attr=[placeholder="What needs to be done?"i]
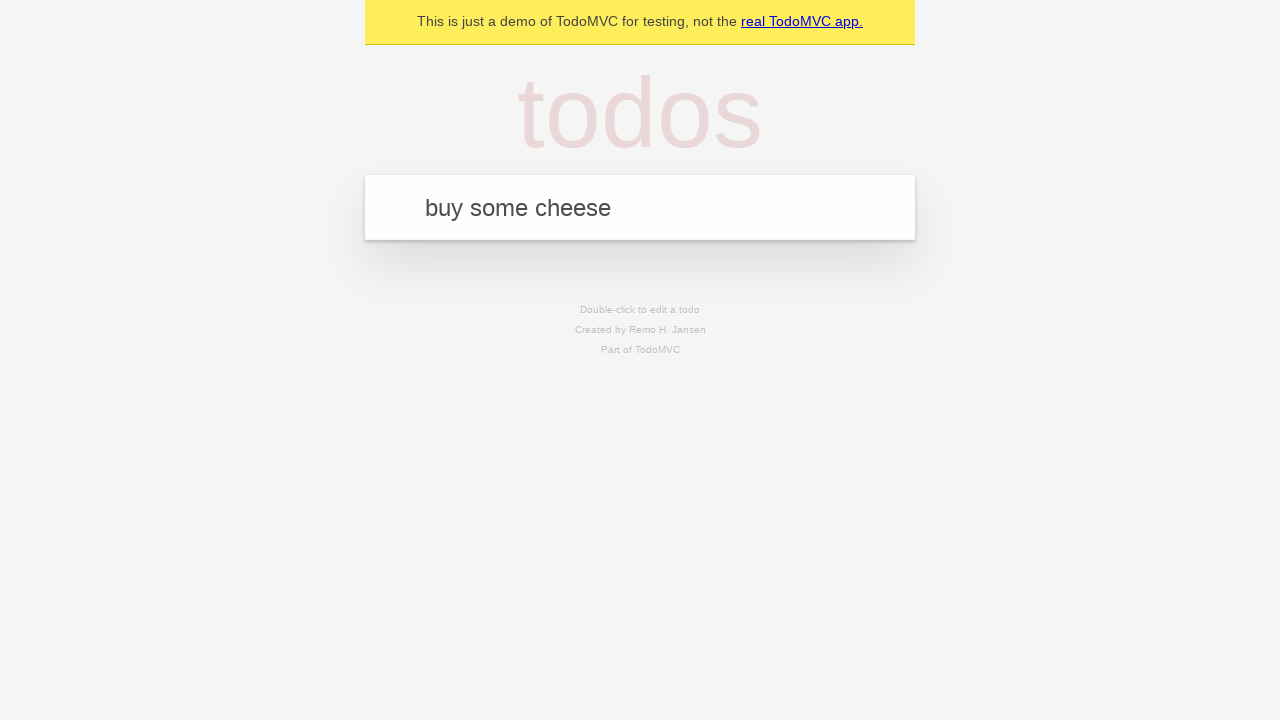

Pressed Enter to add first todo item on internal:attr=[placeholder="What needs to be done?"i]
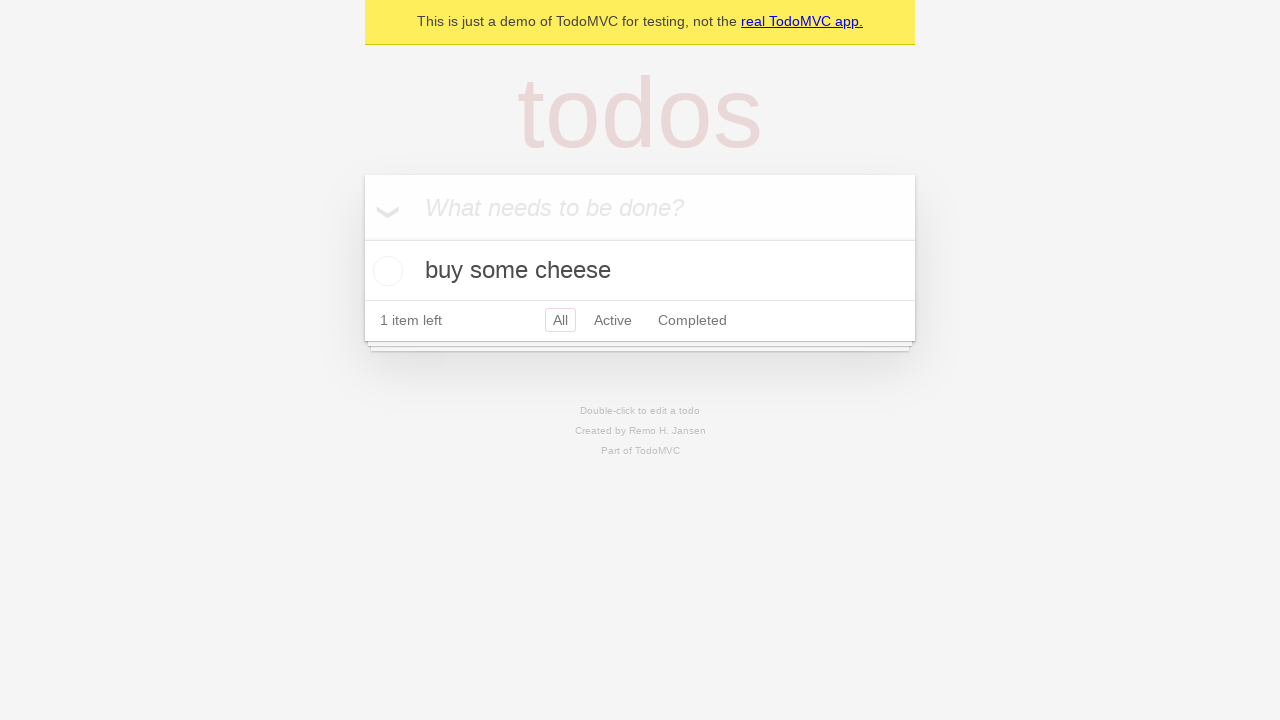

Verified first todo item appeared on the page
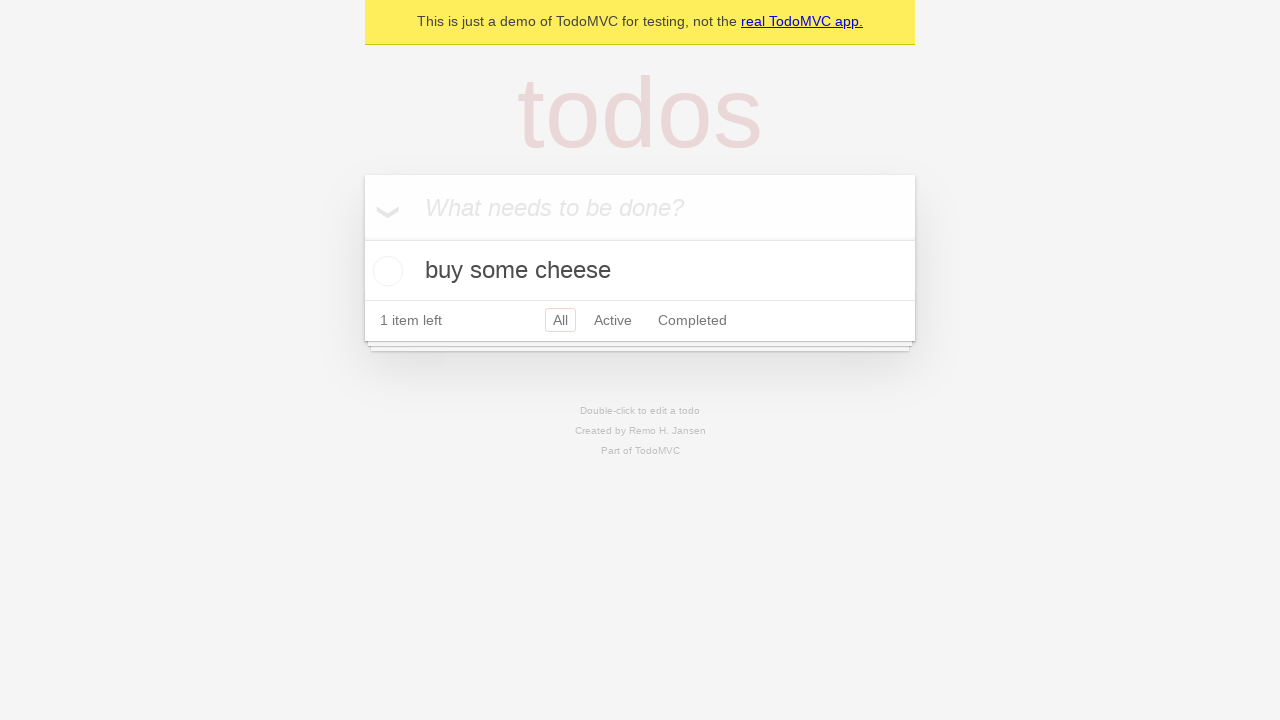

Filled todo input with 'feed the cat' on internal:attr=[placeholder="What needs to be done?"i]
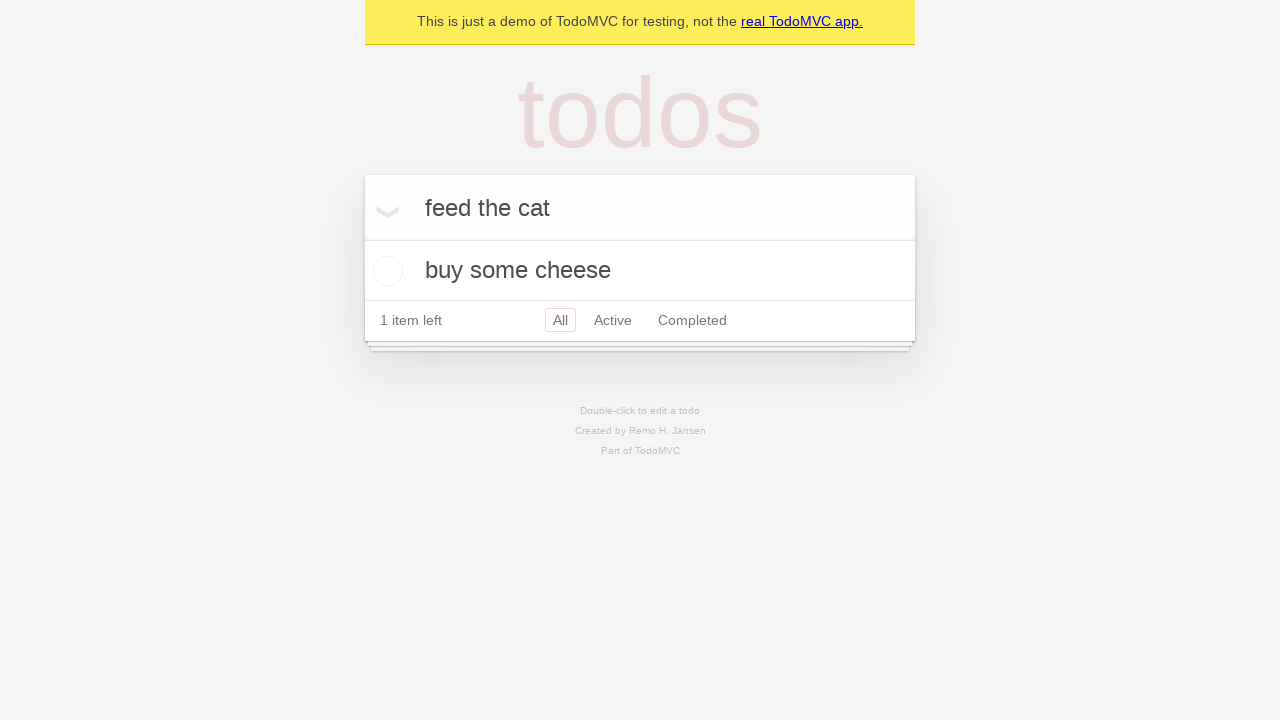

Pressed Enter to add second todo item on internal:attr=[placeholder="What needs to be done?"i]
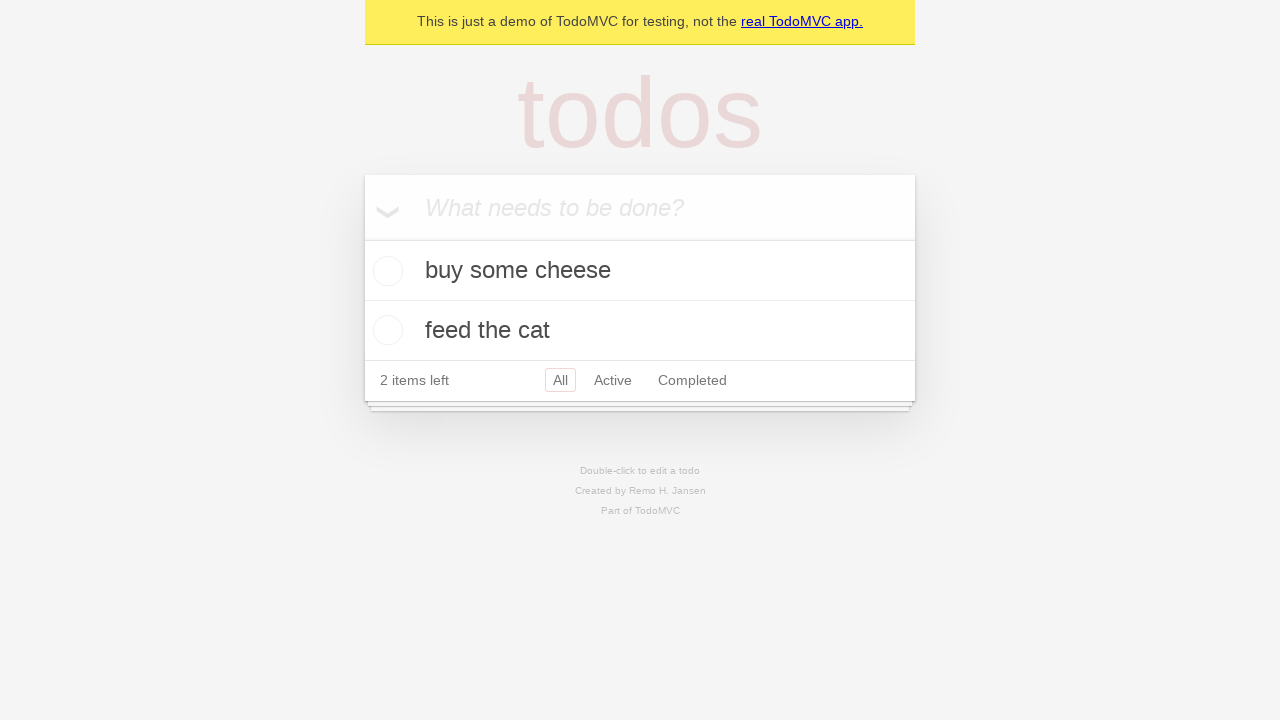

Verified both todo items are visible on the page
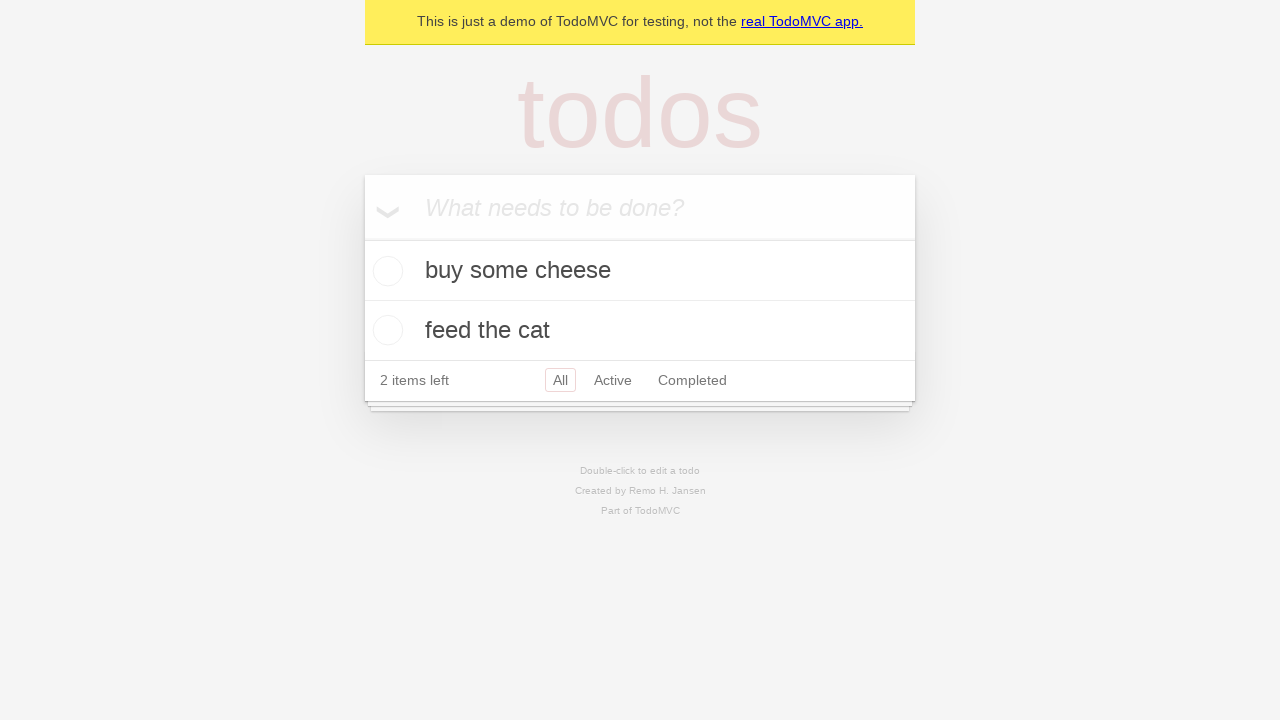

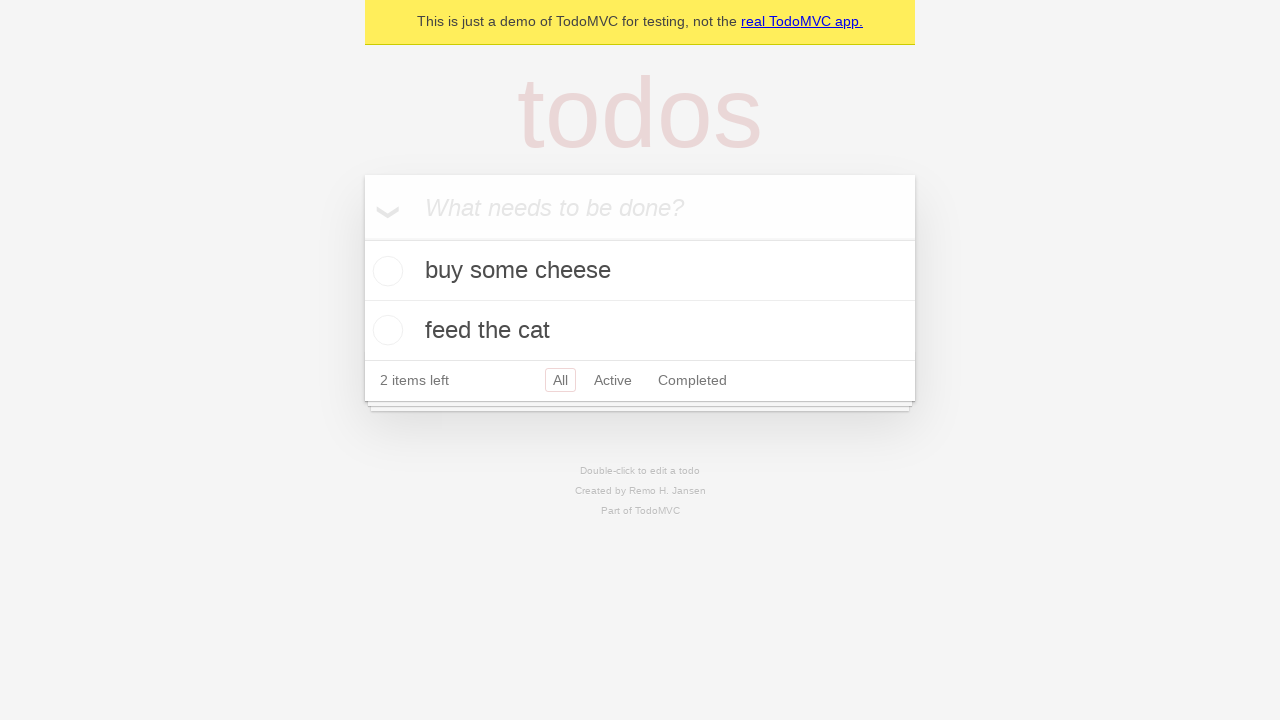